Waits for price to drop to $100, clicks Book button, solves a mathematical problem and submits the answer

Starting URL: http://suninjuly.github.io/explicit_wait2.html

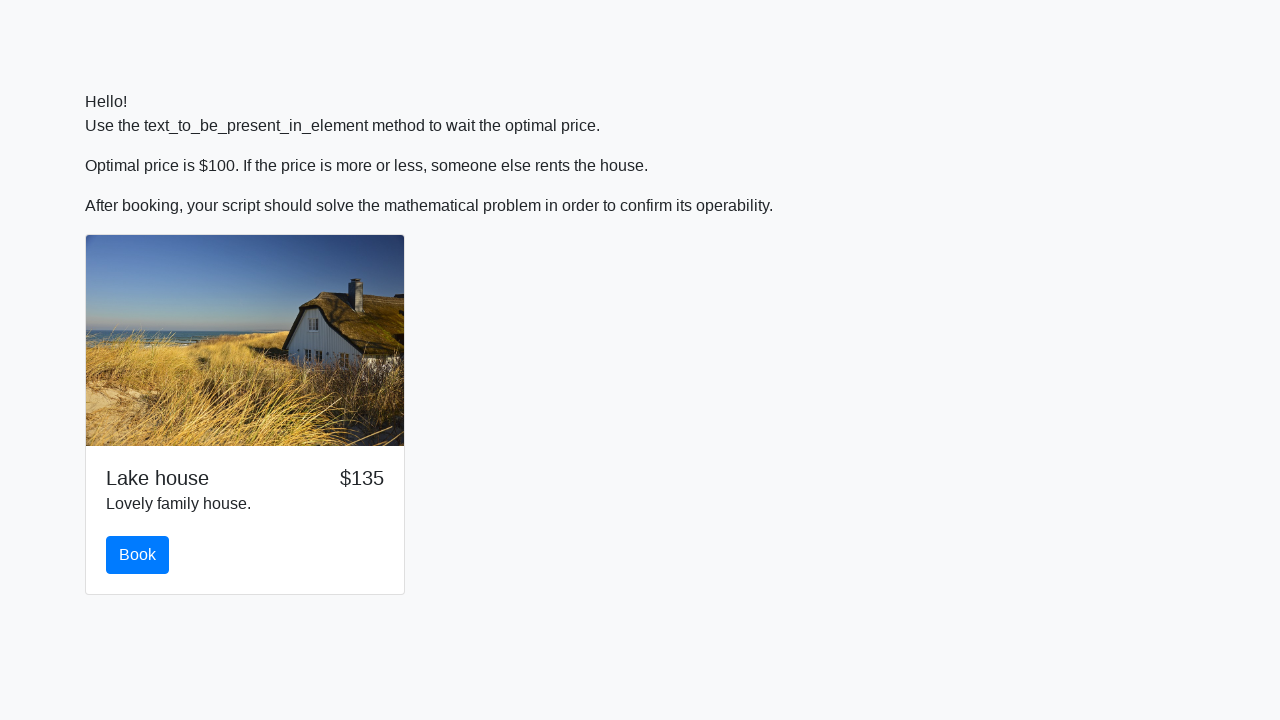

Waited for price to drop to $100
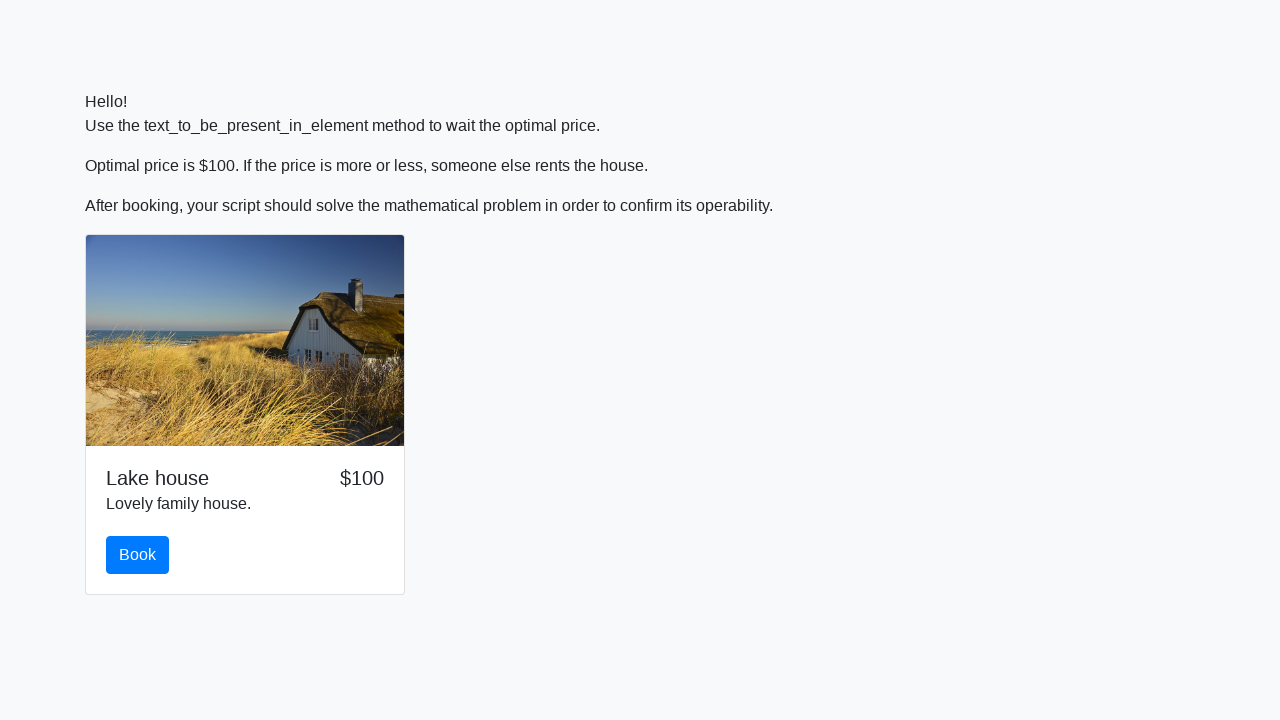

Clicked the Book button at (138, 555) on button.btn
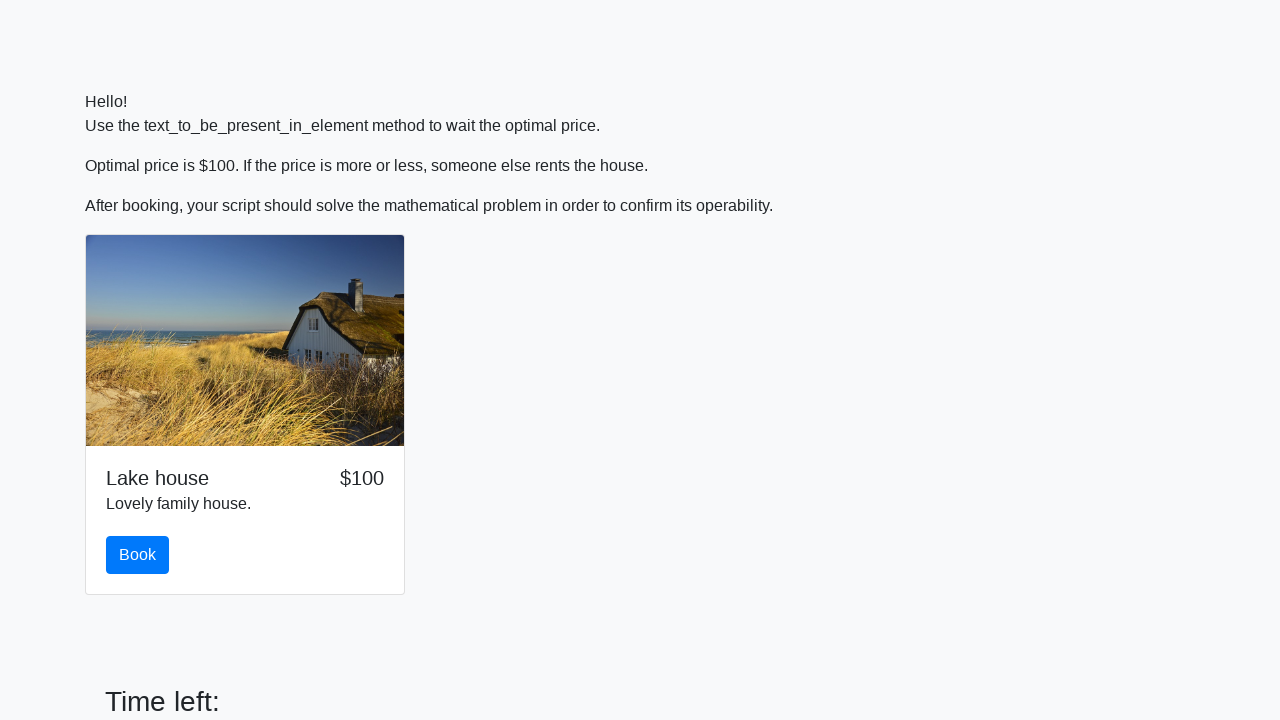

Retrieved x value for calculation: 499
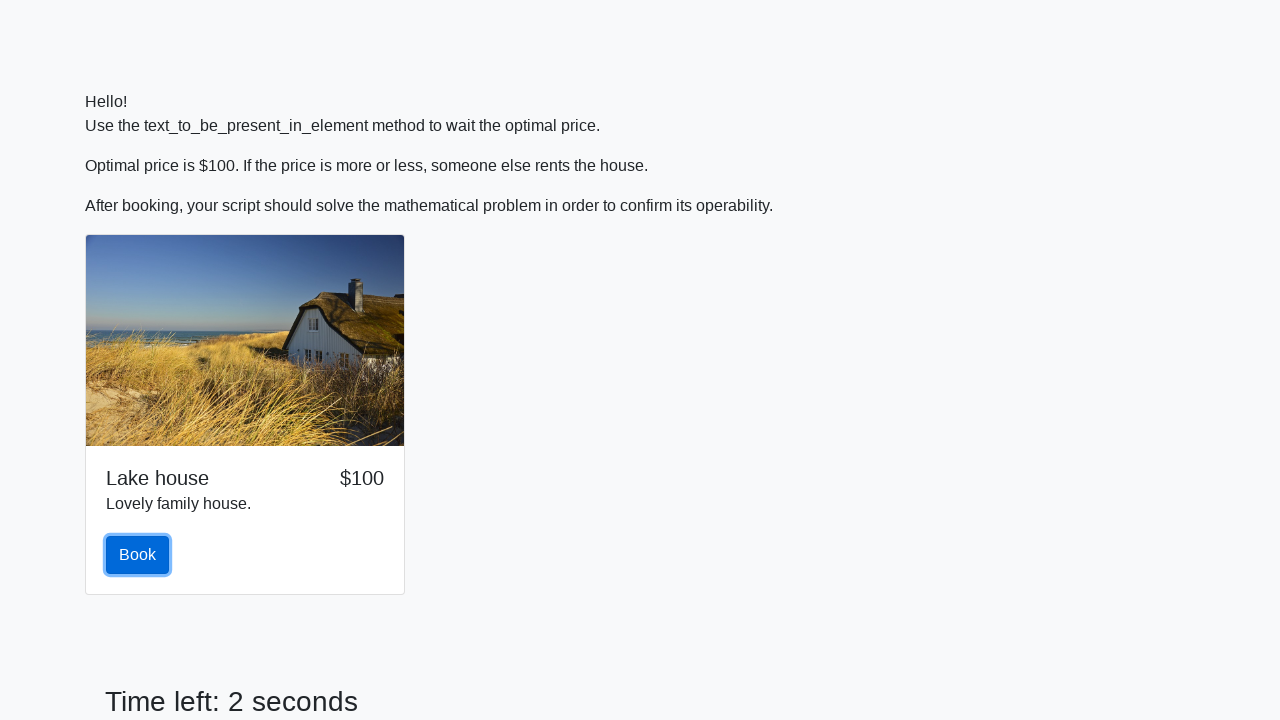

Calculated answer: 1.7735859944824972
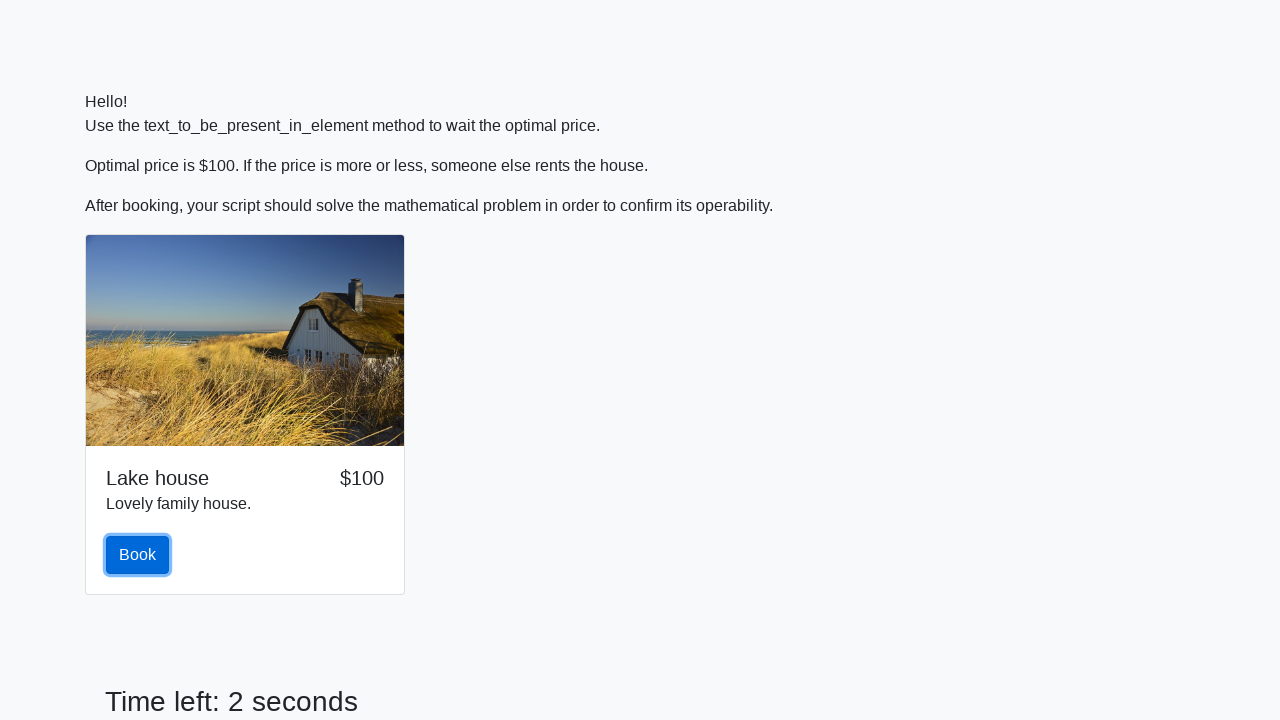

Filled answer field with calculated value on #answer
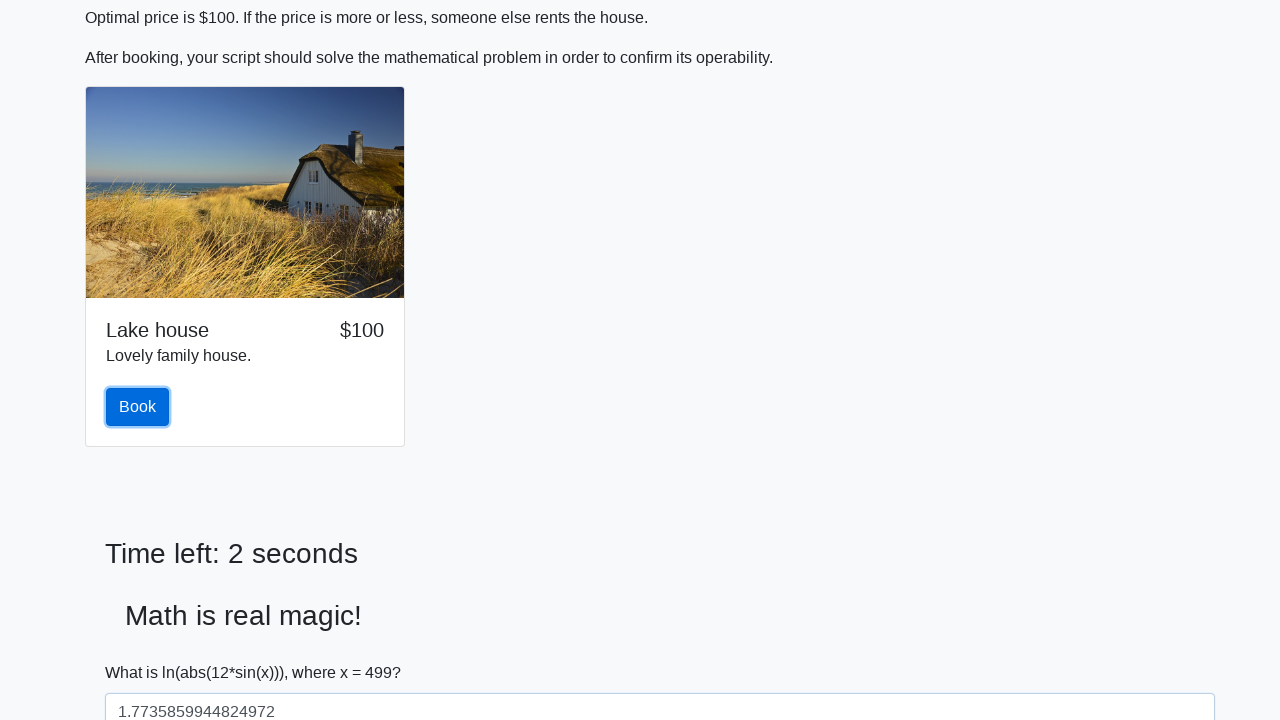

Clicked the solve button at (143, 651) on #solve
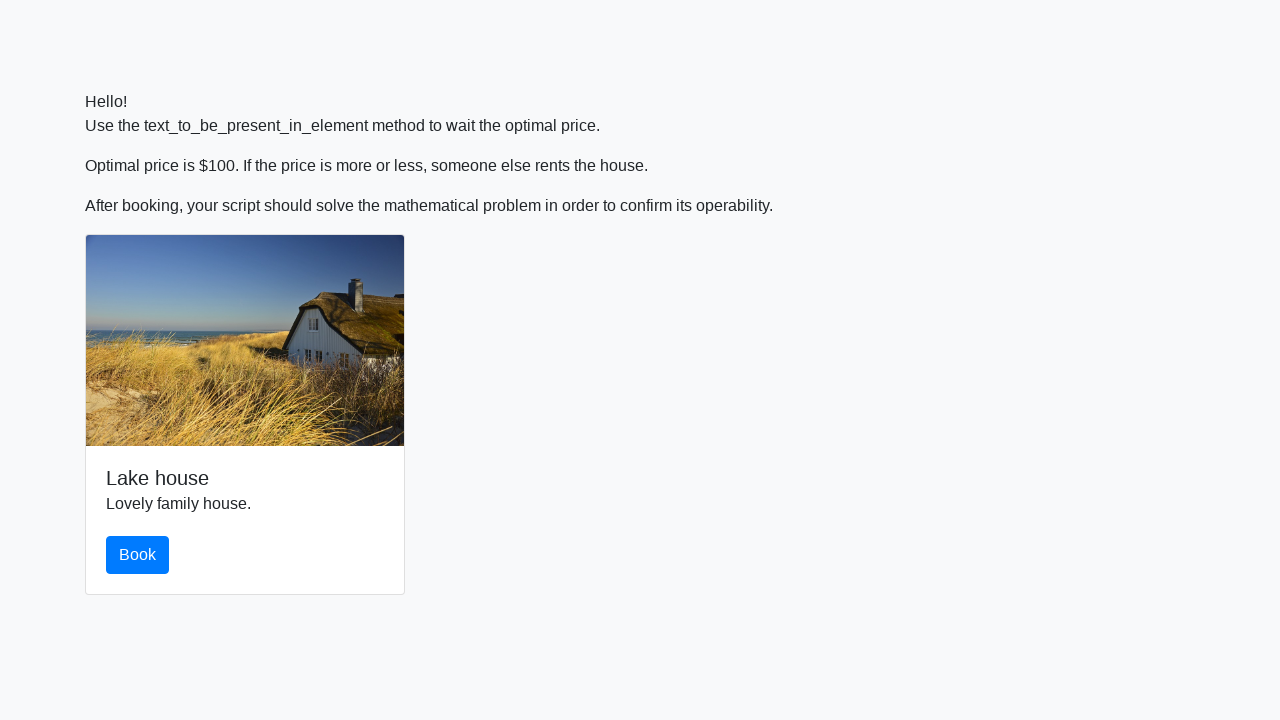

Set up alert handler and accepted dialog
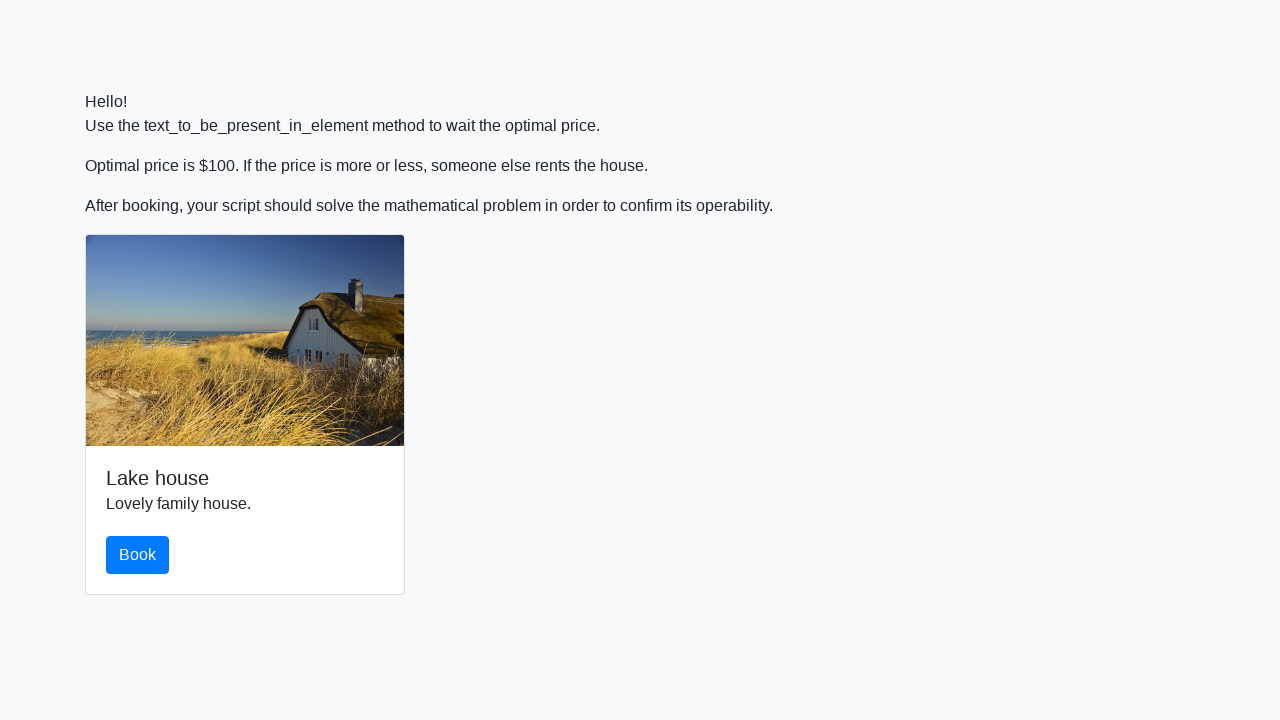

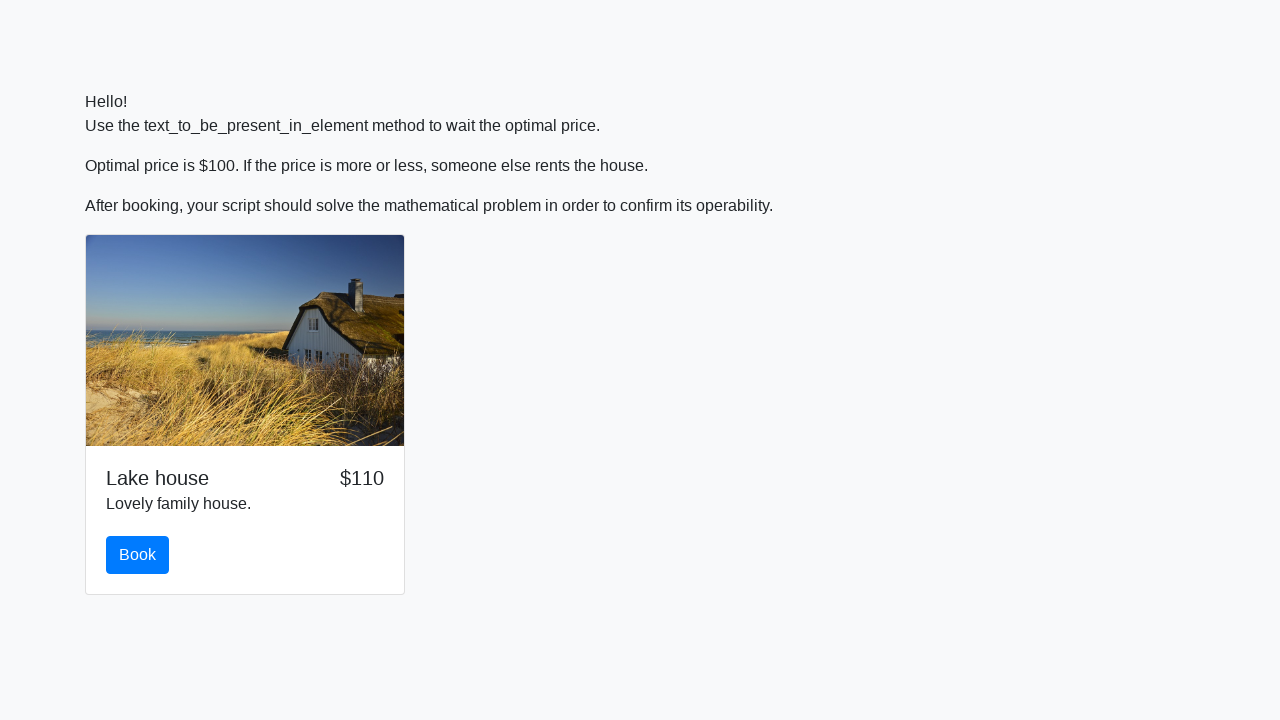